Tests checkbox functionality by selecting and deselecting a checkbox, verifying its state, and counting total checkboxes on the page

Starting URL: https://rahulshettyacademy.com/AutomationPractice/

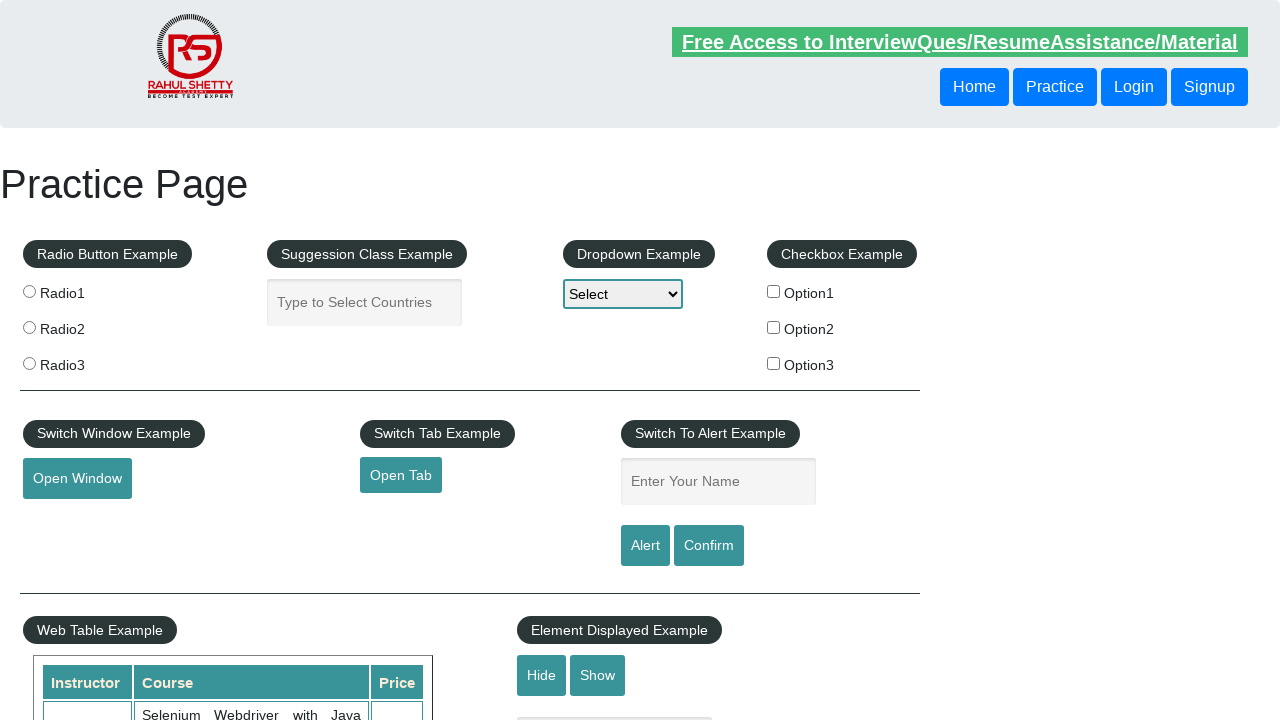

Clicked checkbox 1 to select it at (774, 291) on #checkBoxOption1
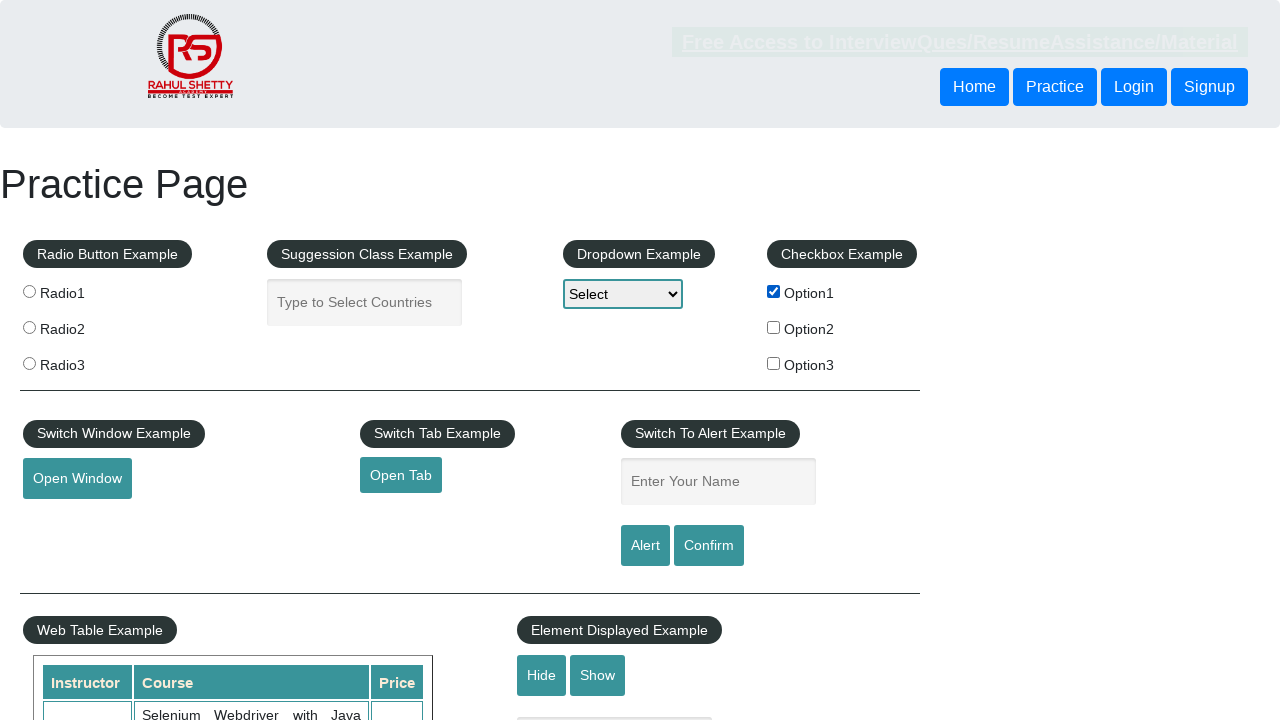

Verified checkbox 1 is selected
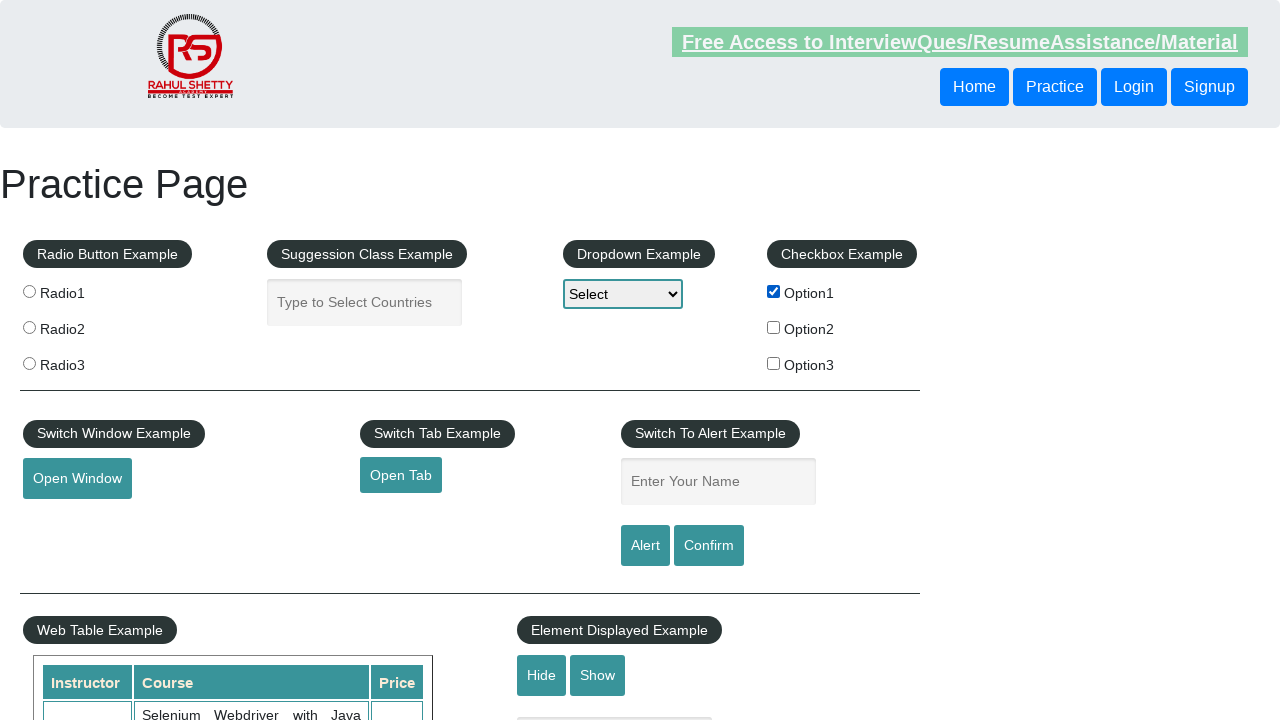

Clicked checkbox 1 to deselect it at (774, 291) on #checkBoxOption1
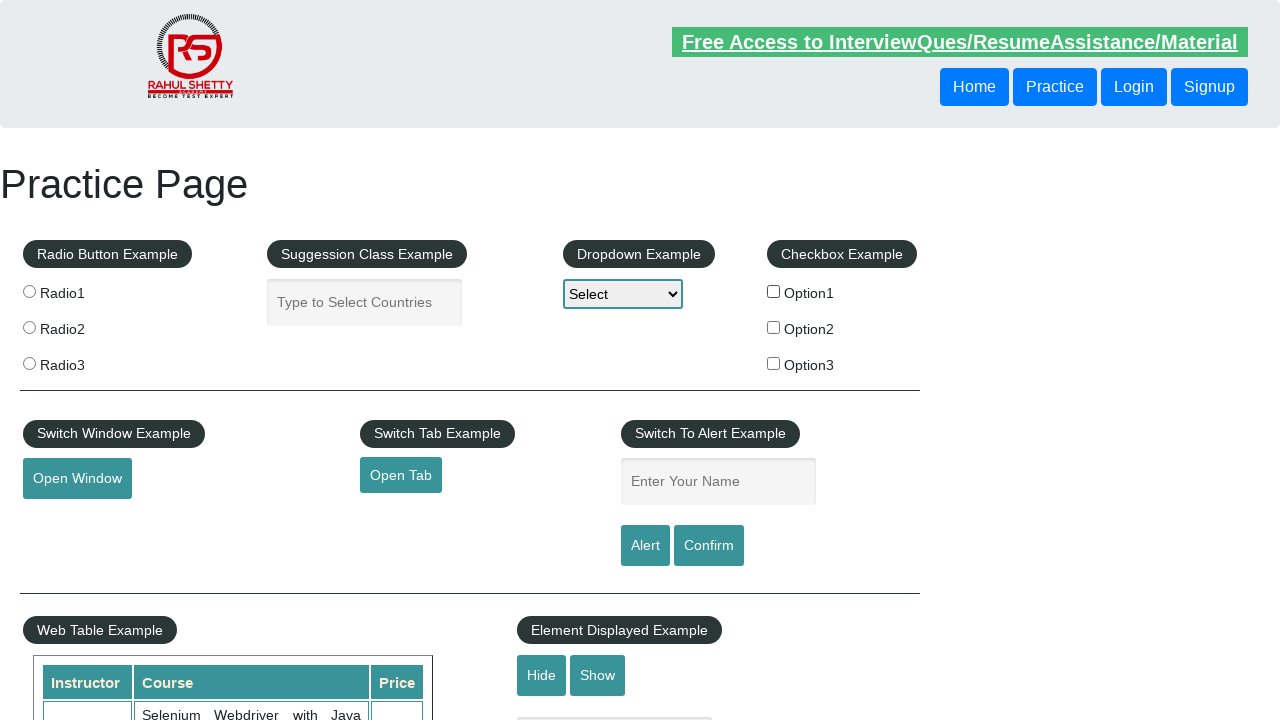

Verified checkbox 1 is deselected
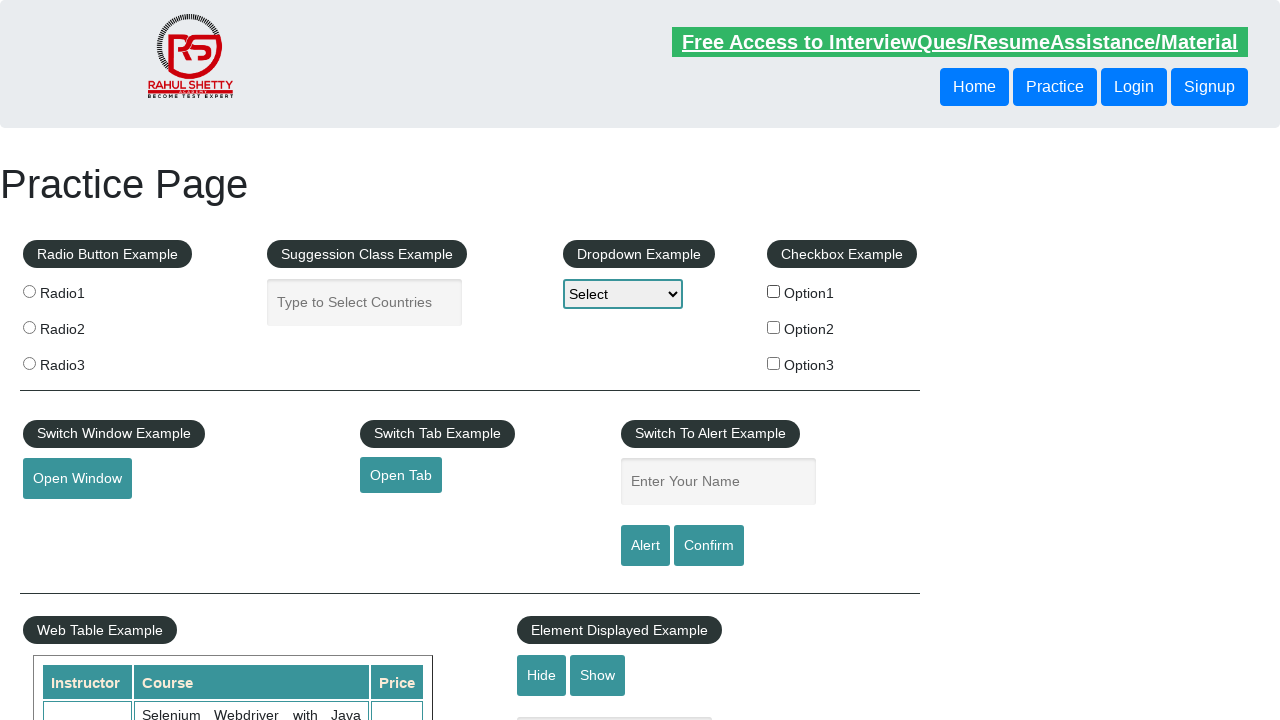

Located all checkboxes on the page
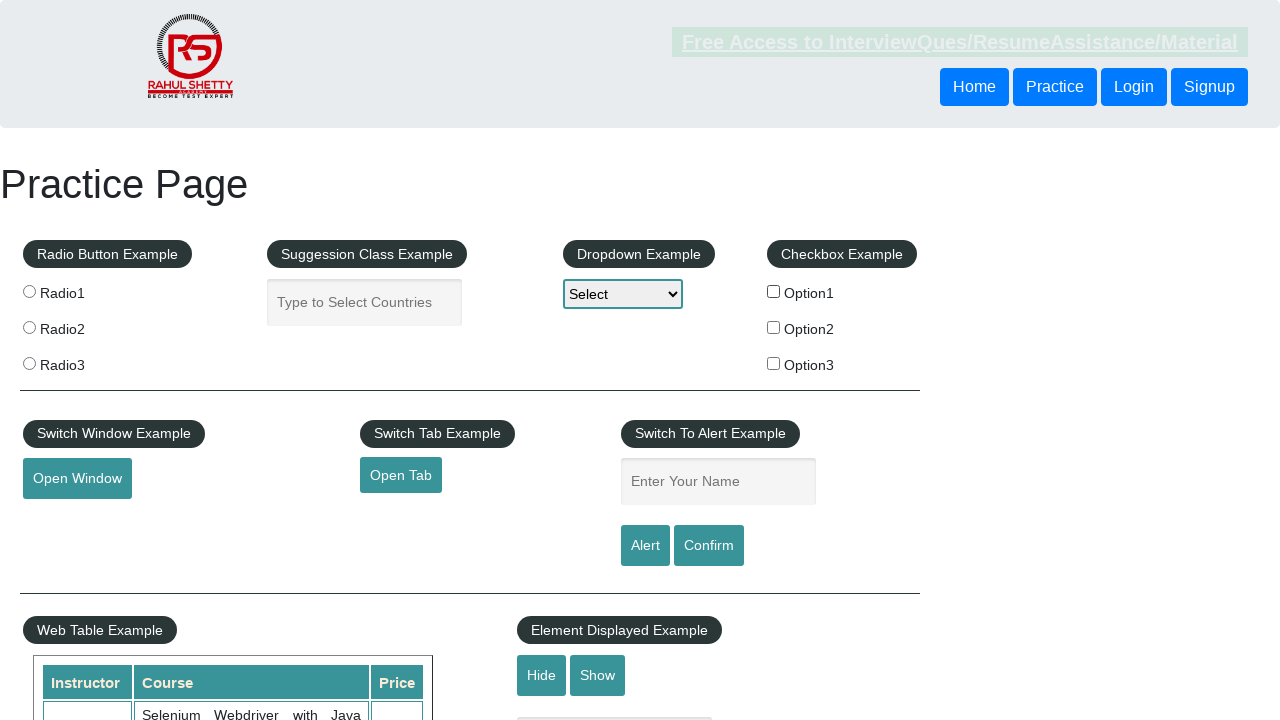

Counted total checkboxes: 3
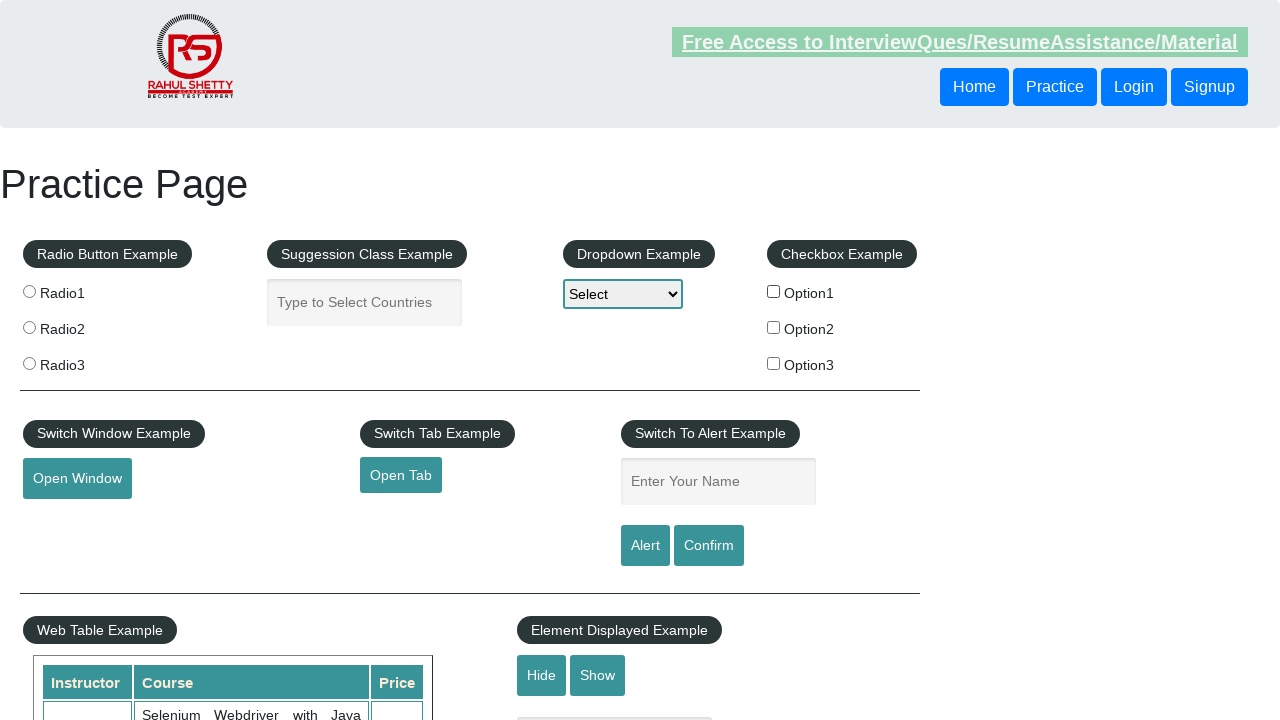

Printed checkbox count result: 3
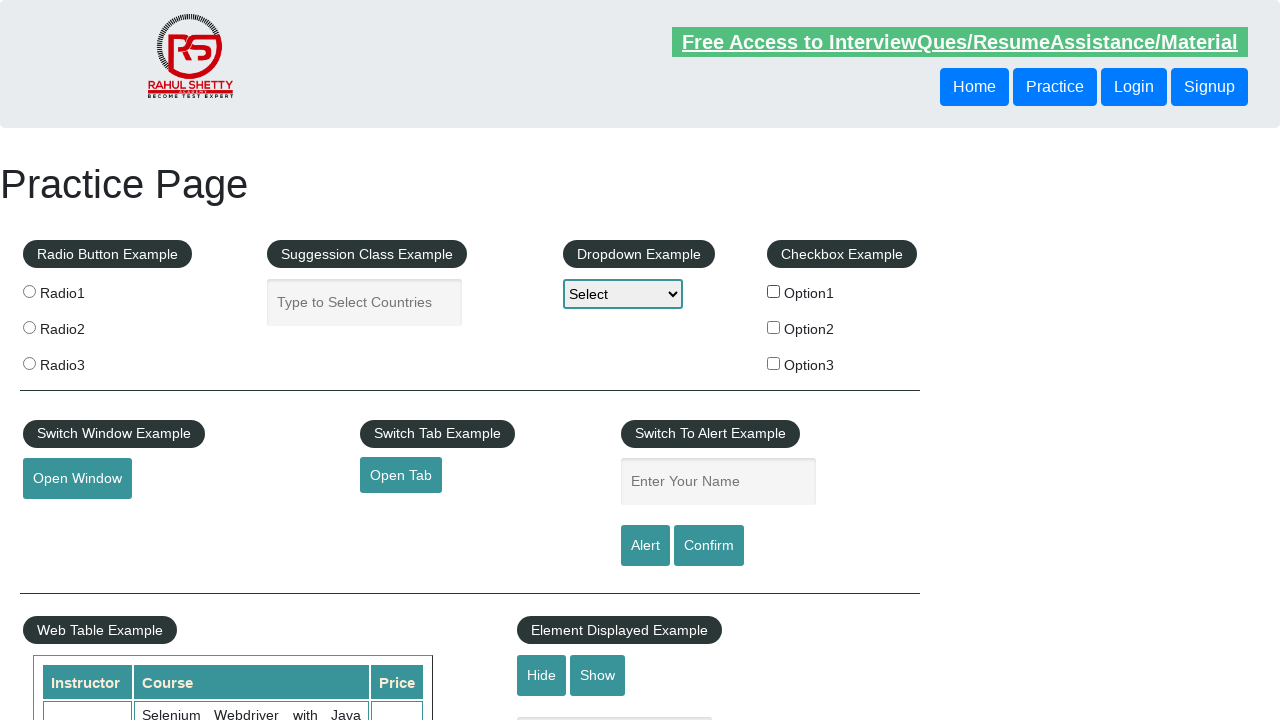

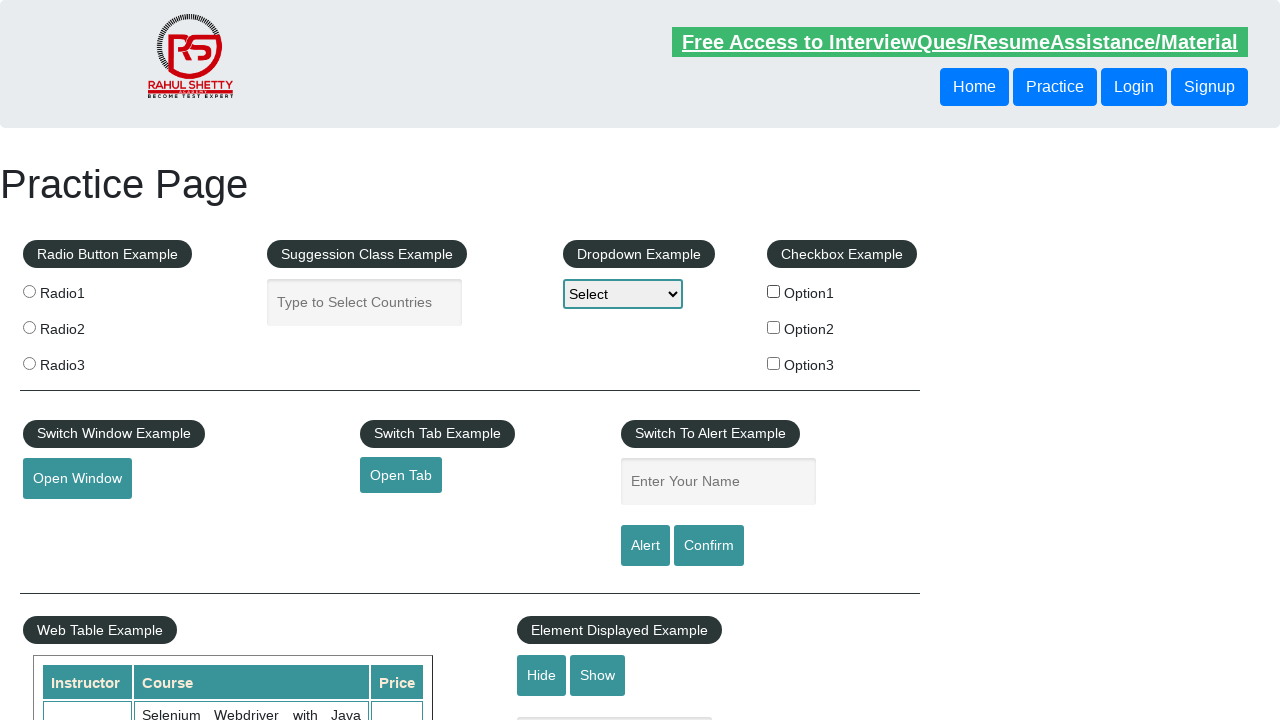